Tests clicking a logout button on a movie streaming website's home page

Starting URL: https://zethedeveloper.github.io/Movie-Streaming-Website/home.html

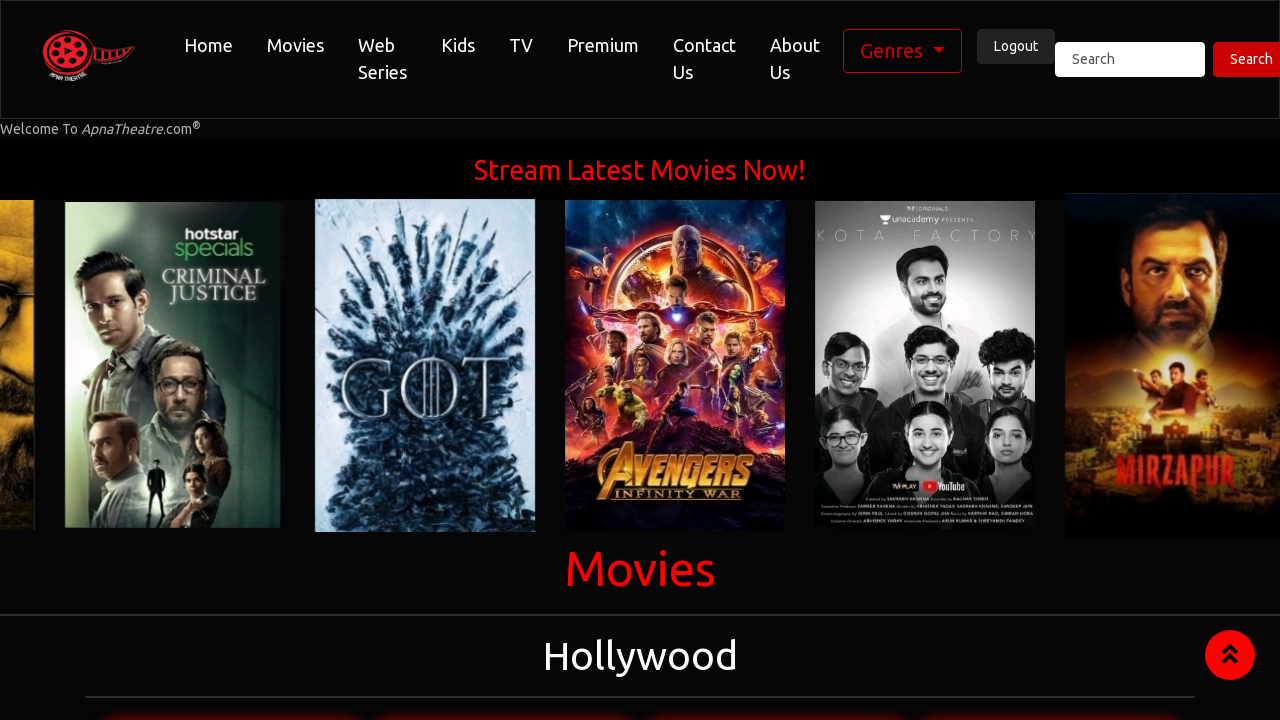

Navigated to movie streaming website home page
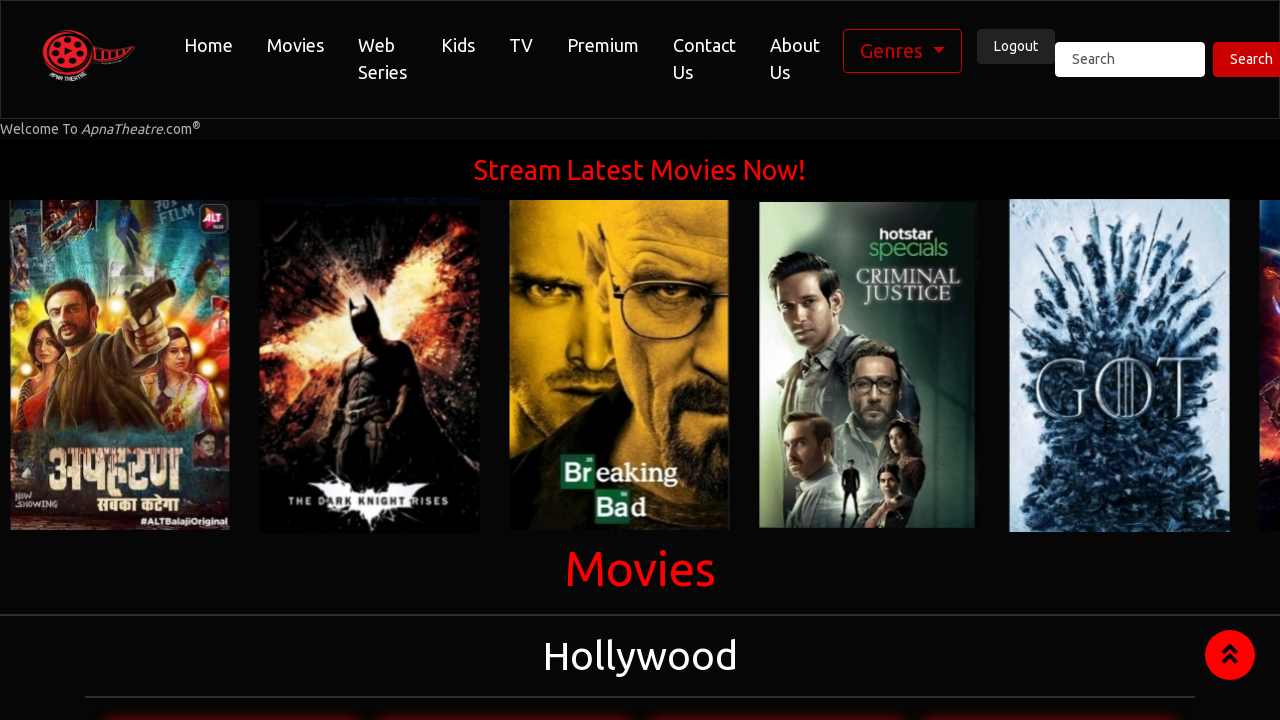

Clicked logout button at (1016, 47) on .btn-light
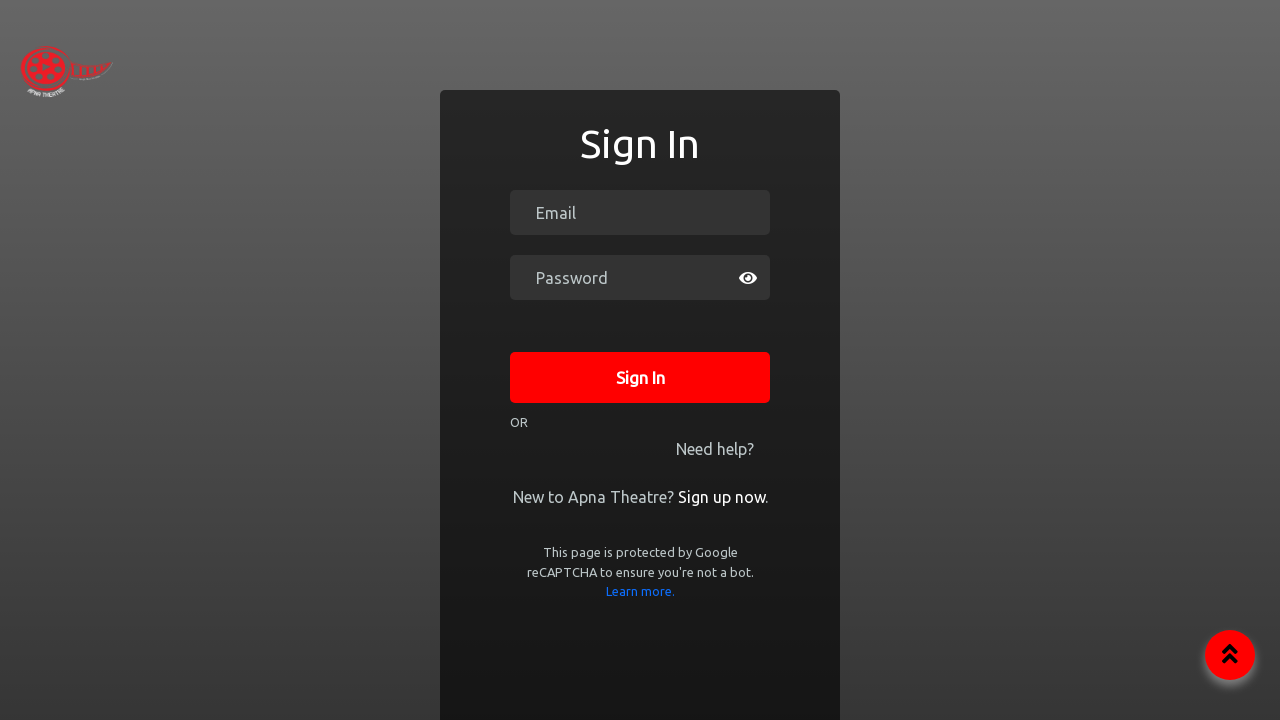

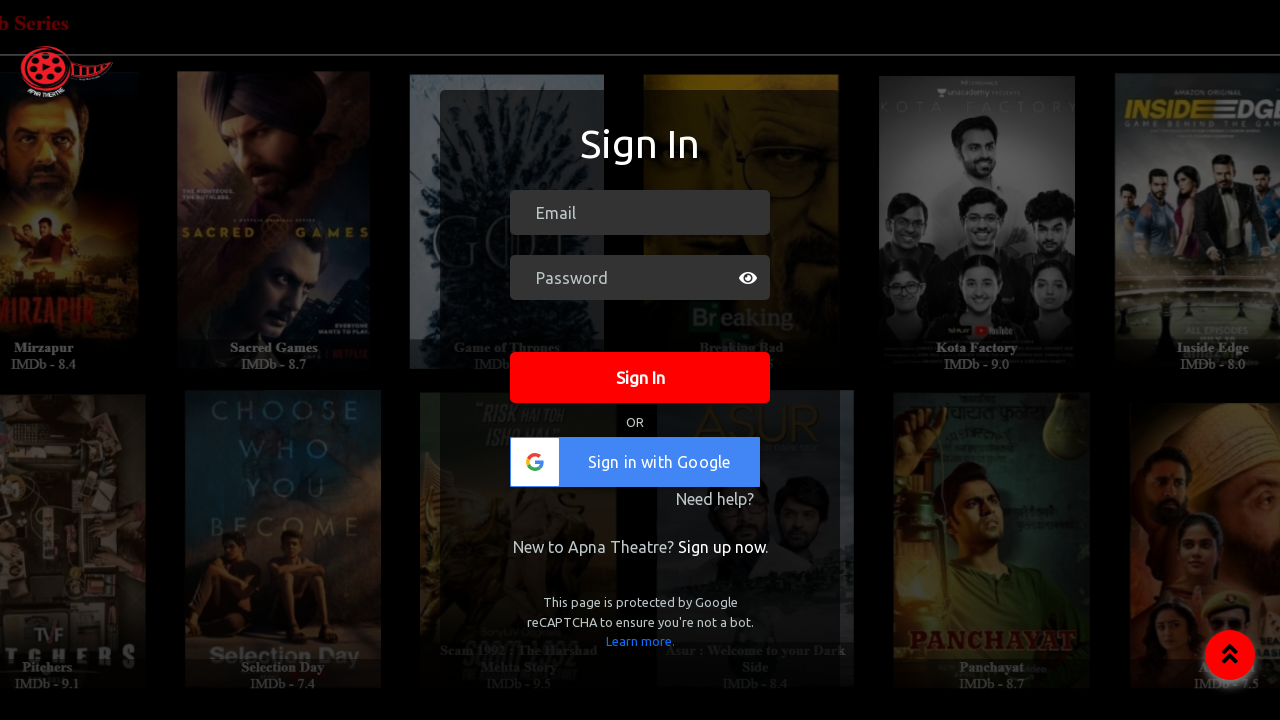